Tests selecting multiple non-consecutive elements using Ctrl/Cmd key modifier

Starting URL: https://automationfc.github.io/jquery-selectable/

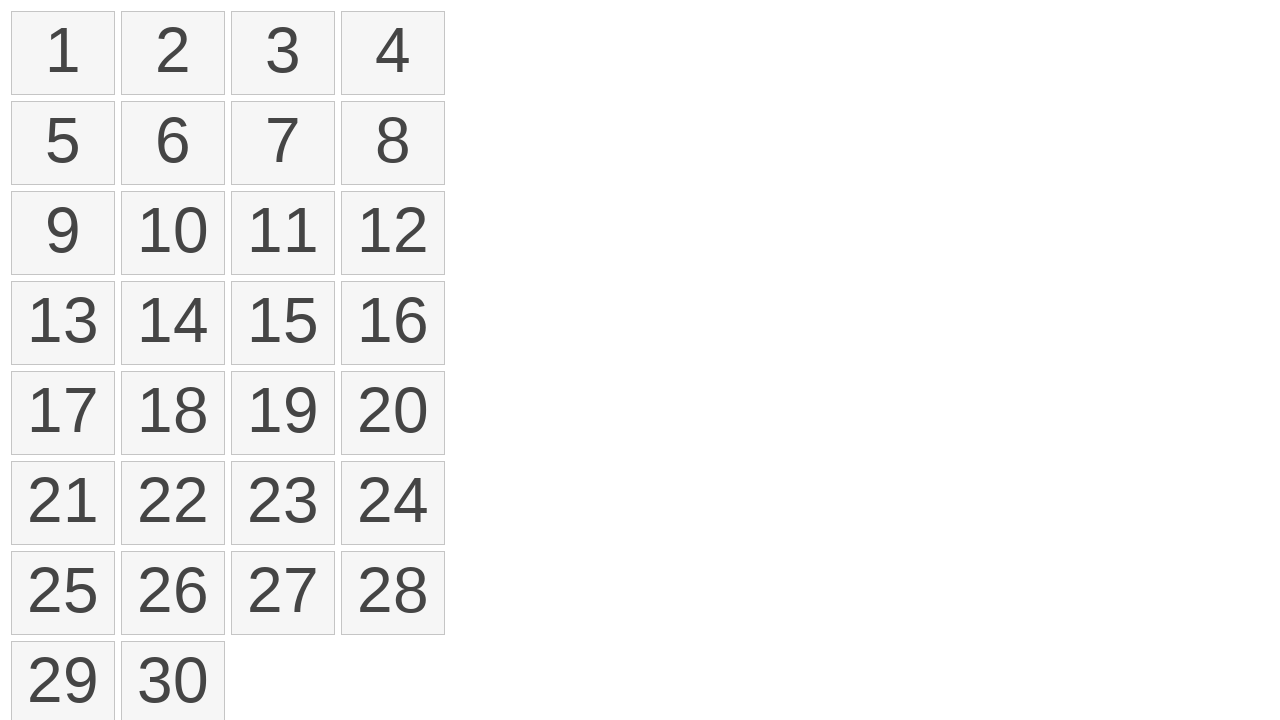

Determined modifier key based on OS (Control for Windows/Linux, Meta for macOS)
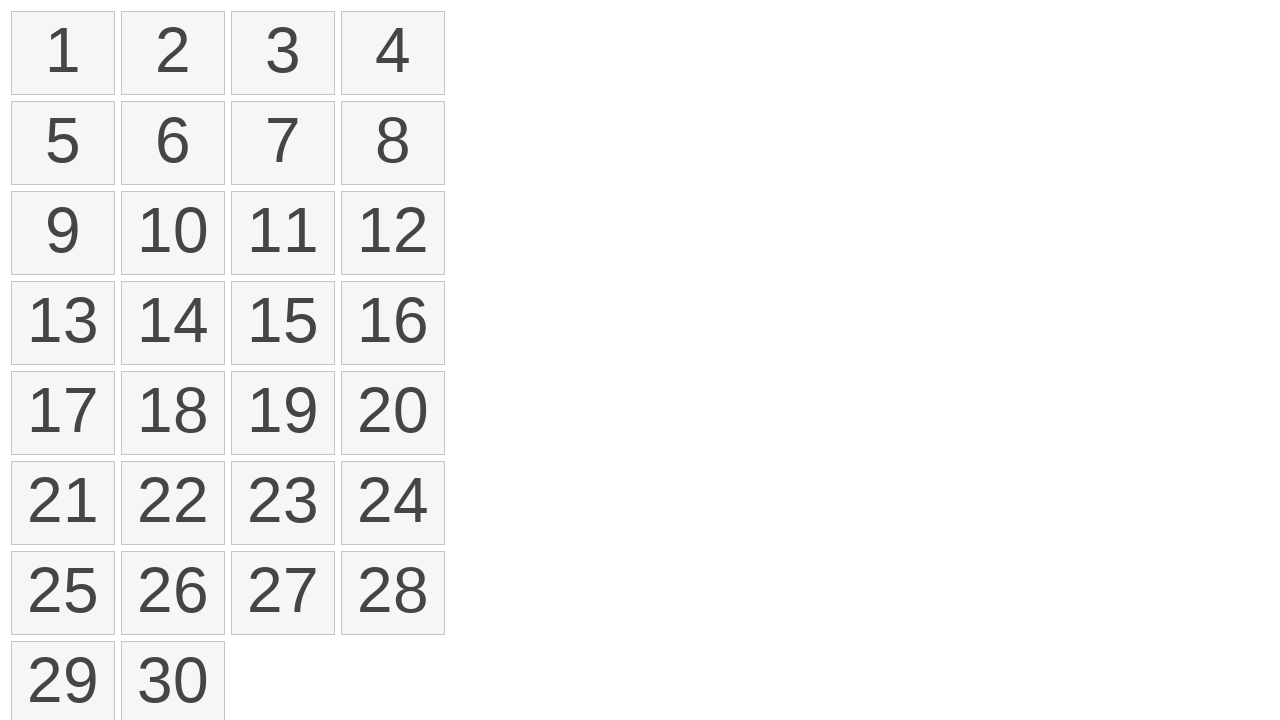

Located all selectable list items
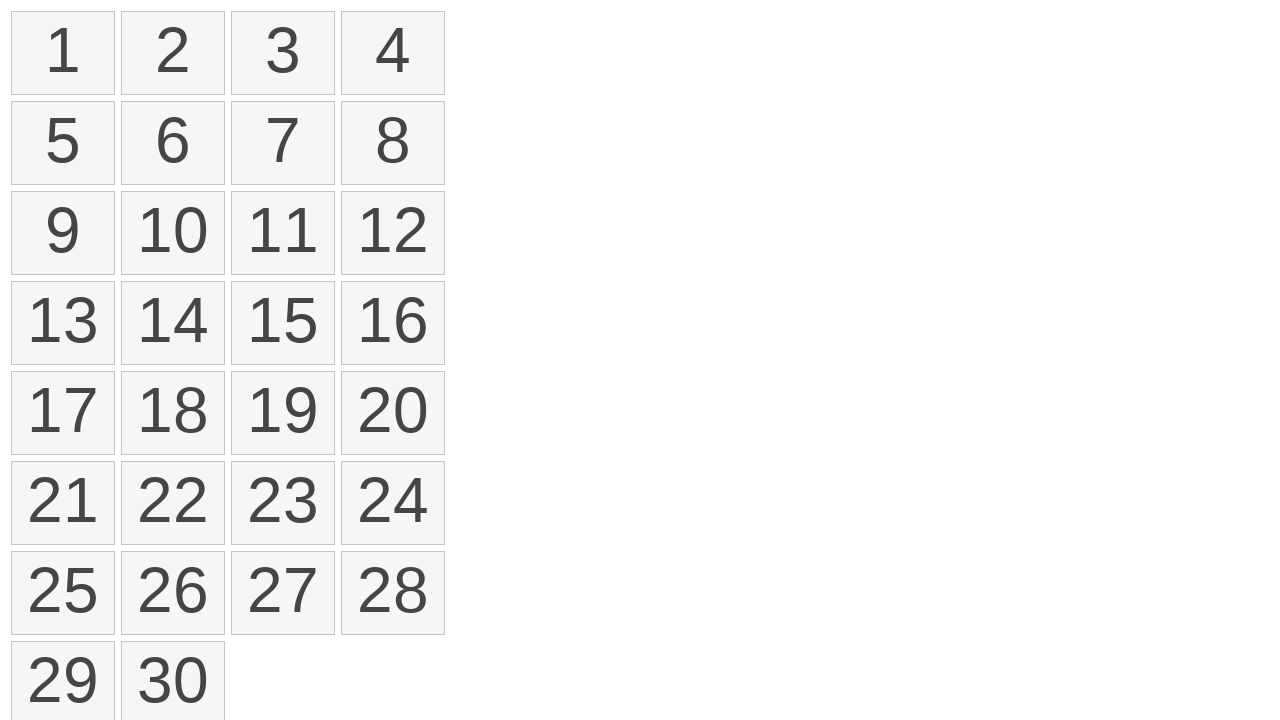

Pressed and held modifier key
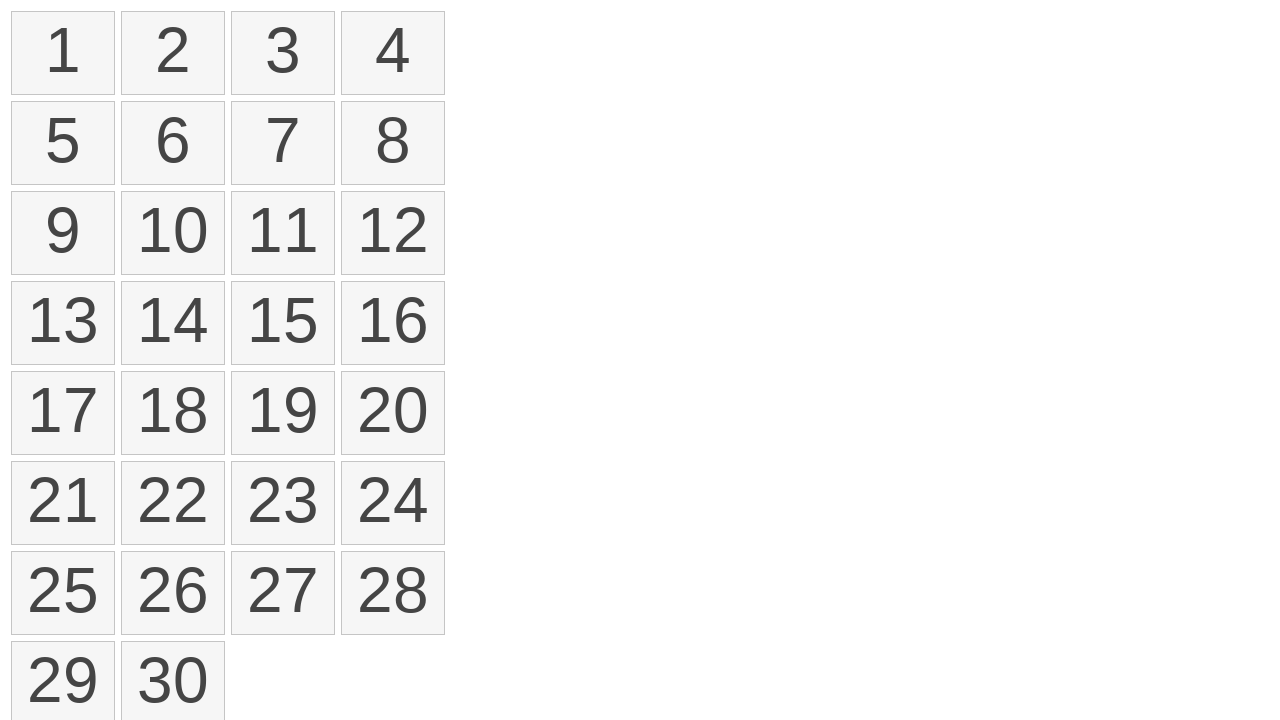

Clicked first element (index 0) while holding modifier key at (63, 53) on ol#selectable > li >> nth=0
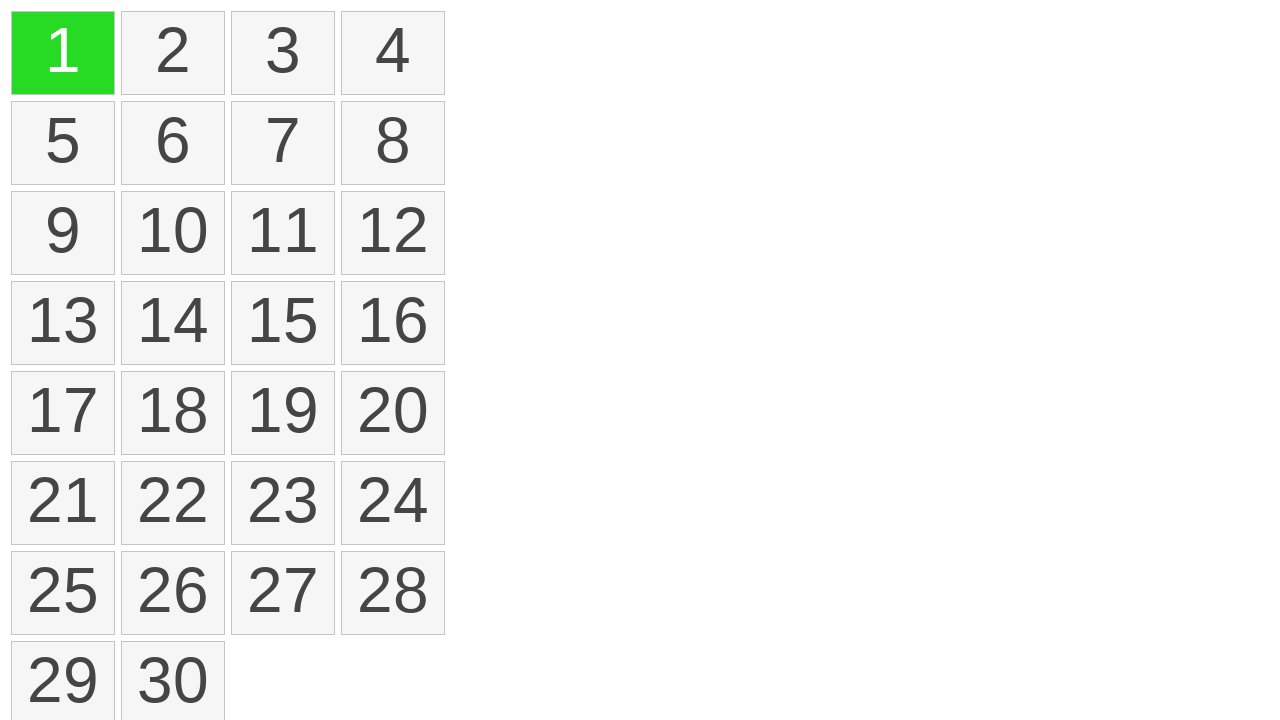

Clicked fourth element (index 3) while holding modifier key at (393, 53) on ol#selectable > li >> nth=3
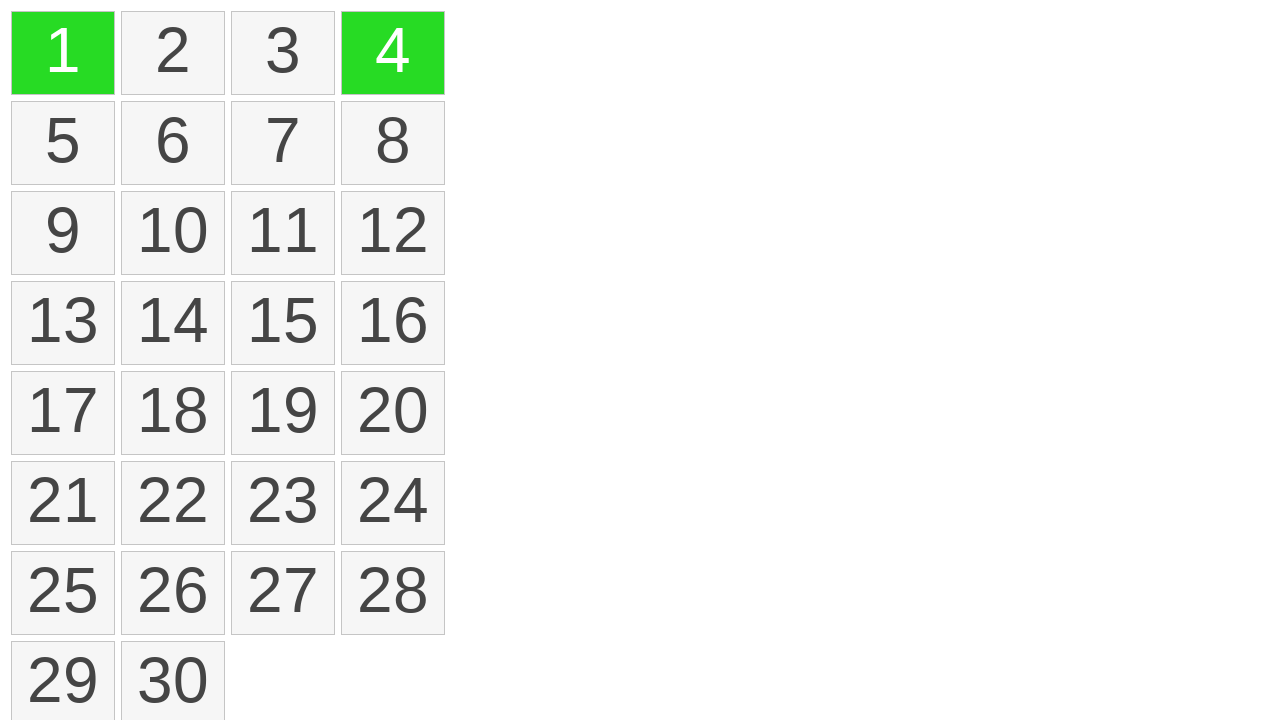

Clicked eighth element (index 7) while holding modifier key at (393, 143) on ol#selectable > li >> nth=7
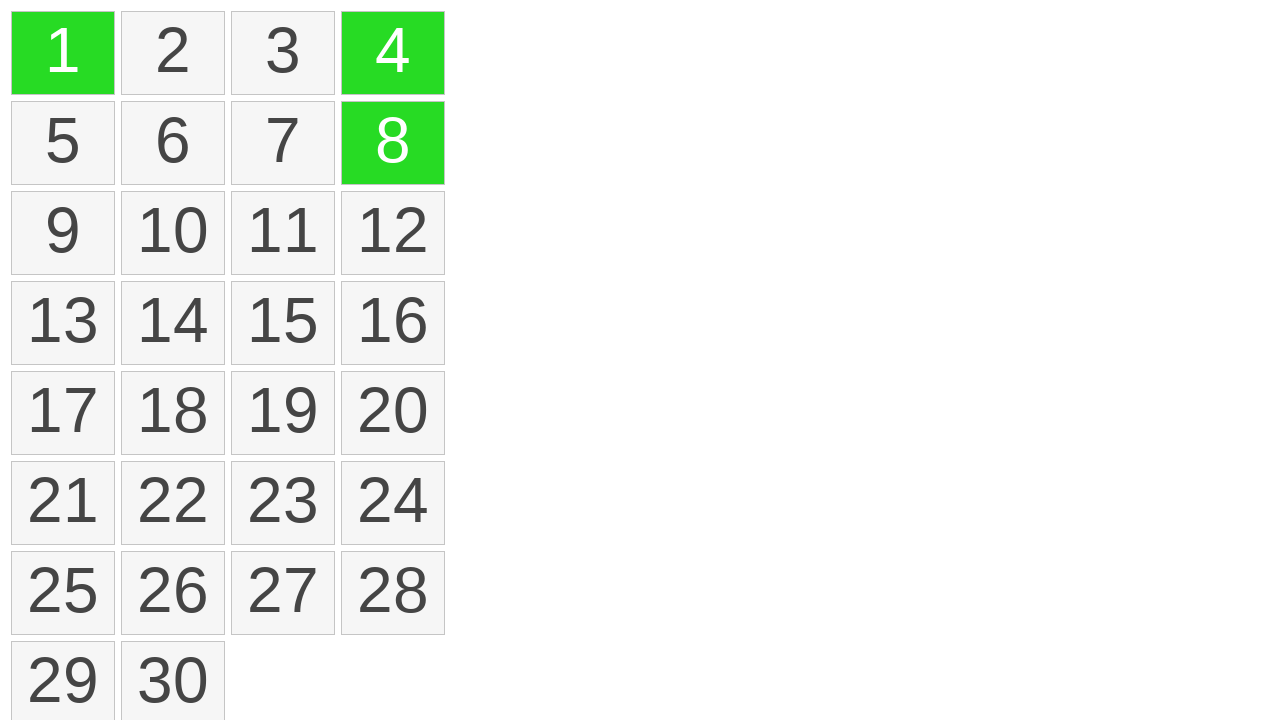

Clicked eleventh element (index 10) while holding modifier key at (283, 233) on ol#selectable > li >> nth=10
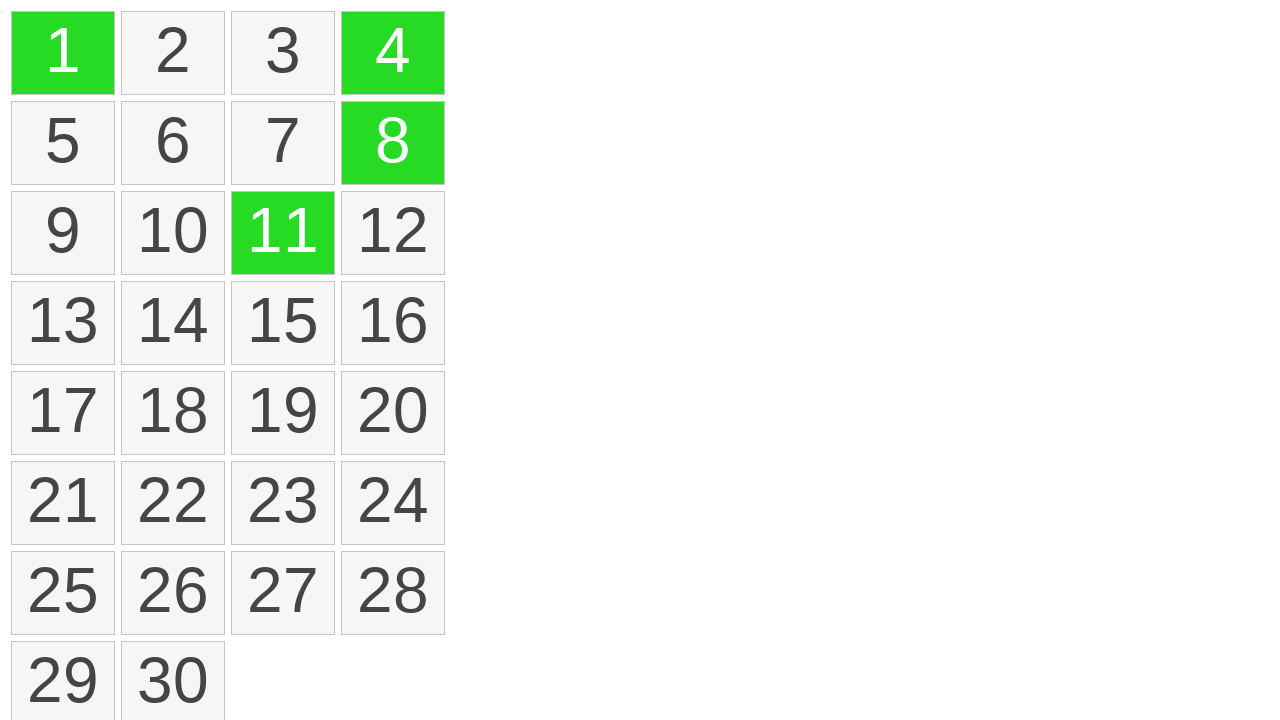

Clicked fourteenth element (index 13) while holding modifier key at (173, 323) on ol#selectable > li >> nth=13
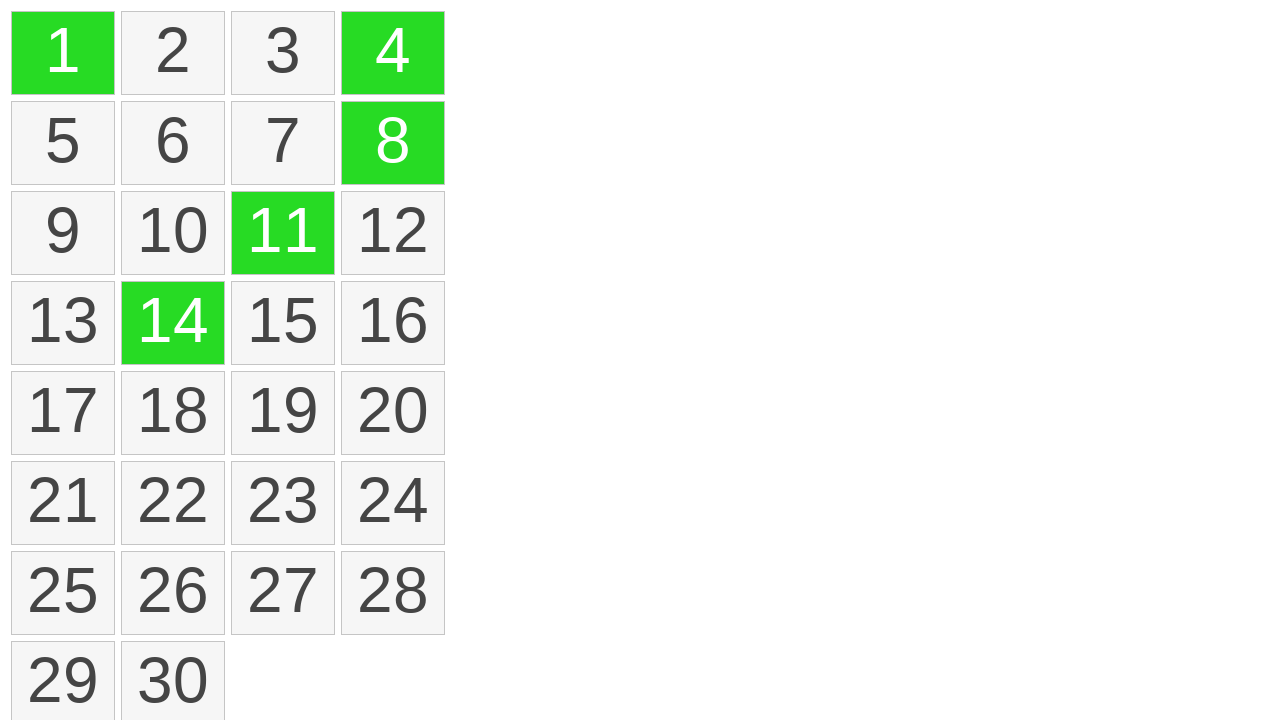

Clicked eighteenth element (index 17) while holding modifier key at (173, 413) on ol#selectable > li >> nth=17
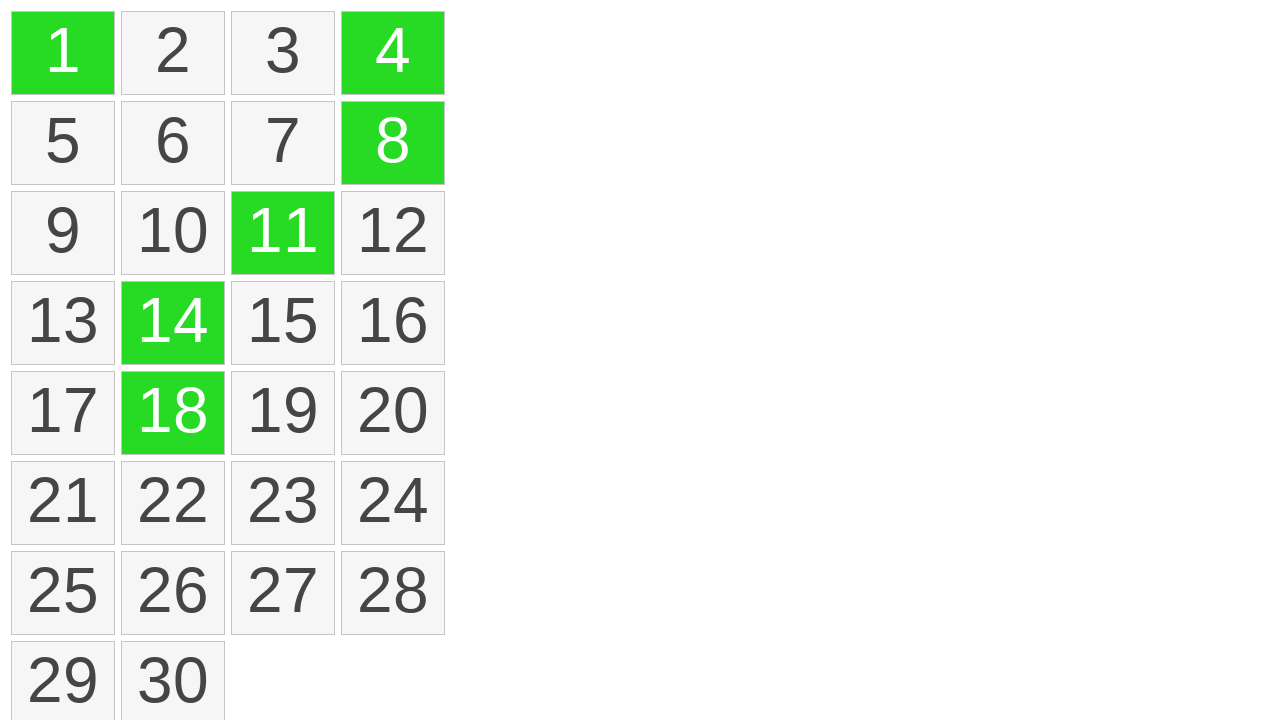

Released modifier key
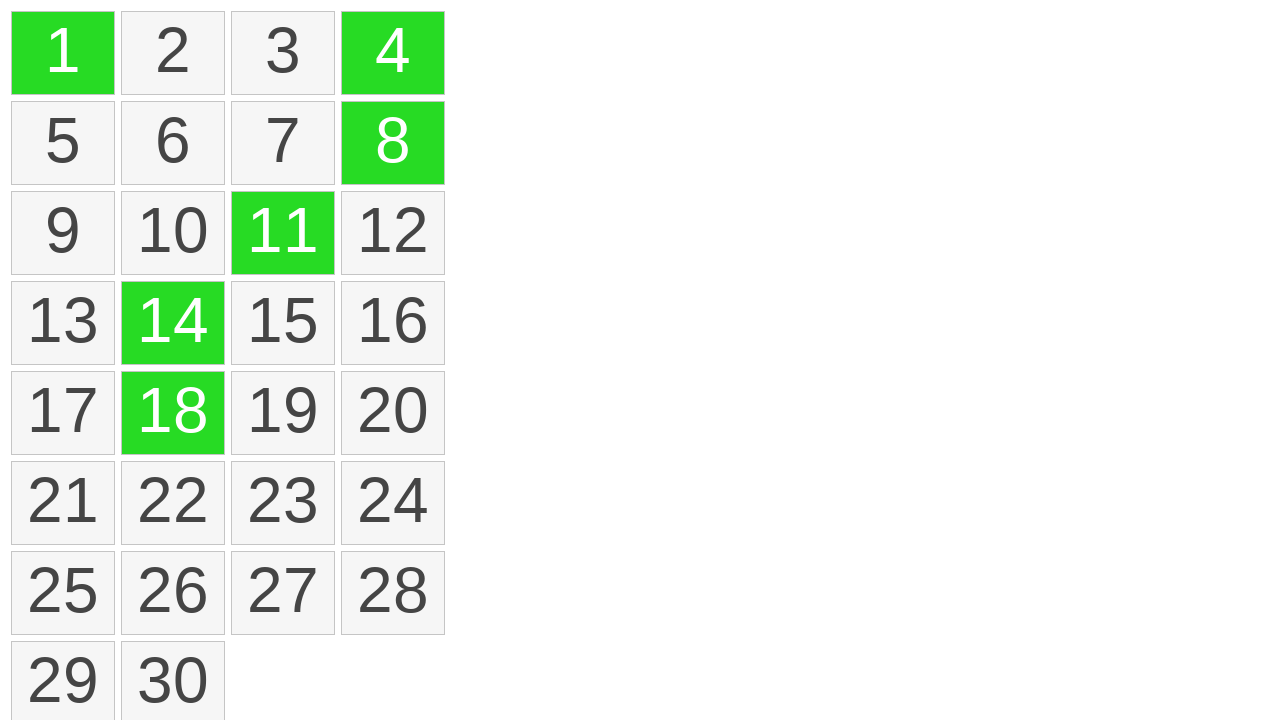

Located all selected elements with class ui-selected
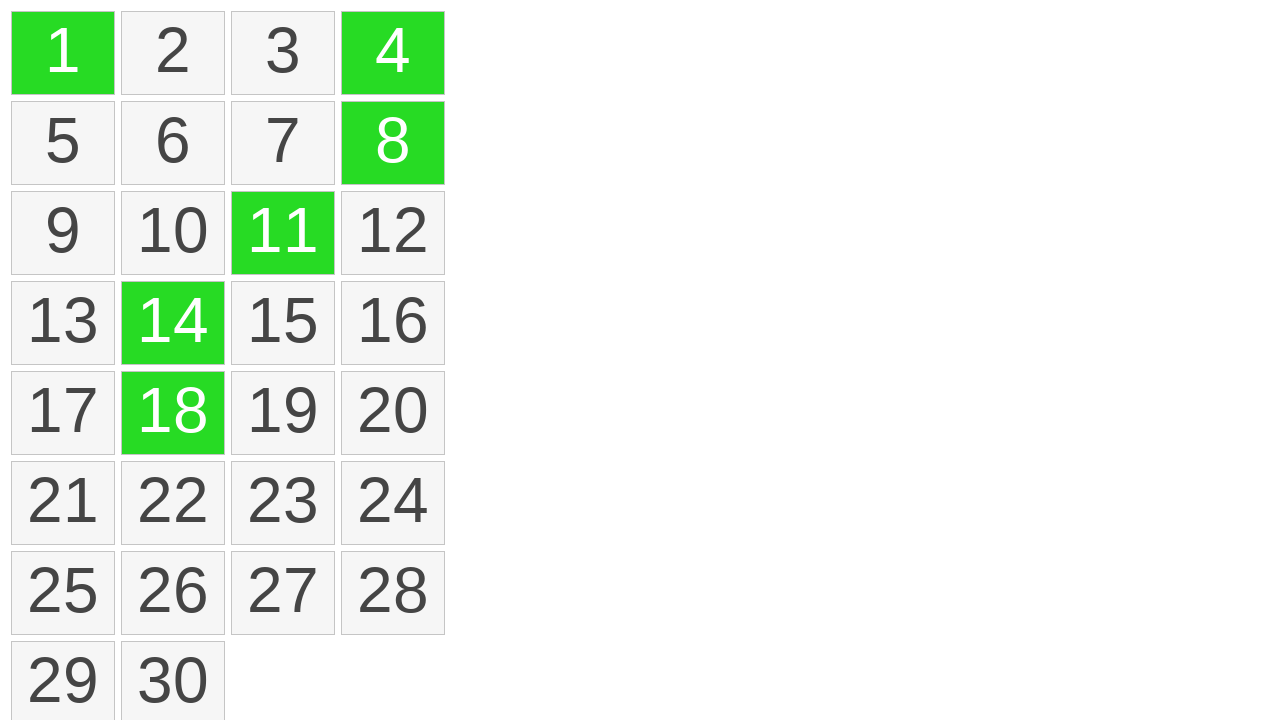

Verified that exactly 6 elements are selected
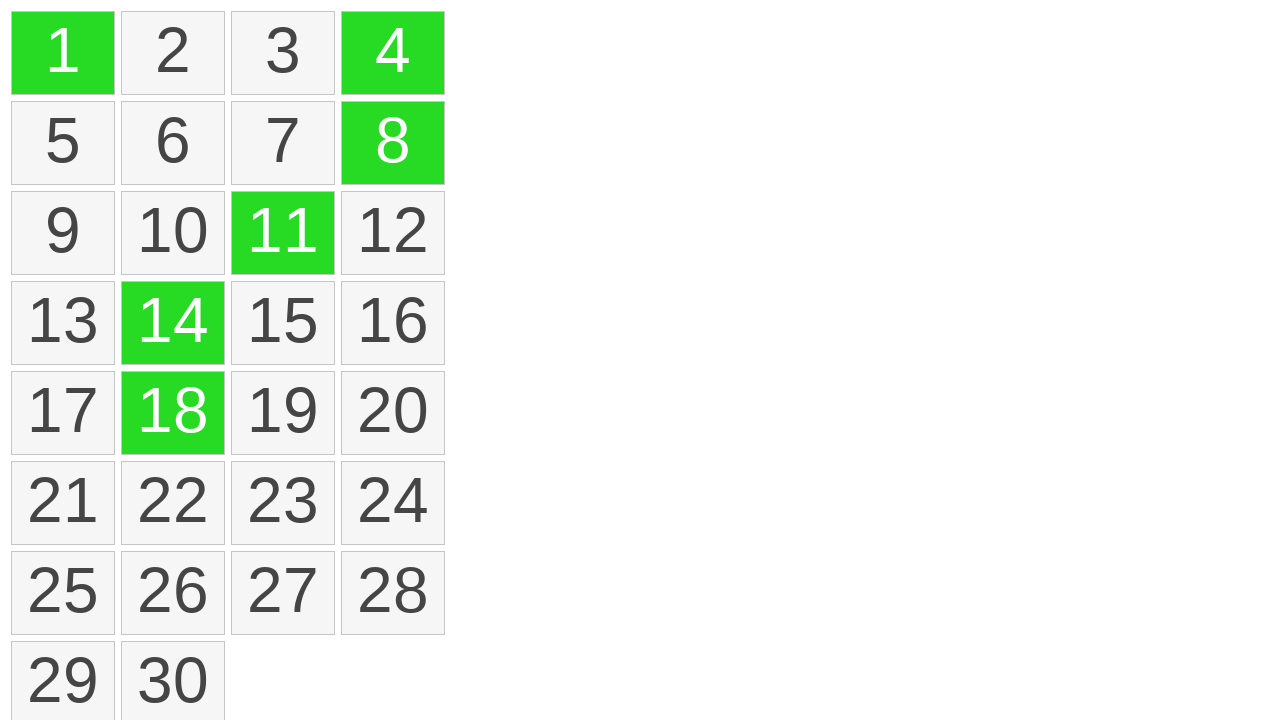

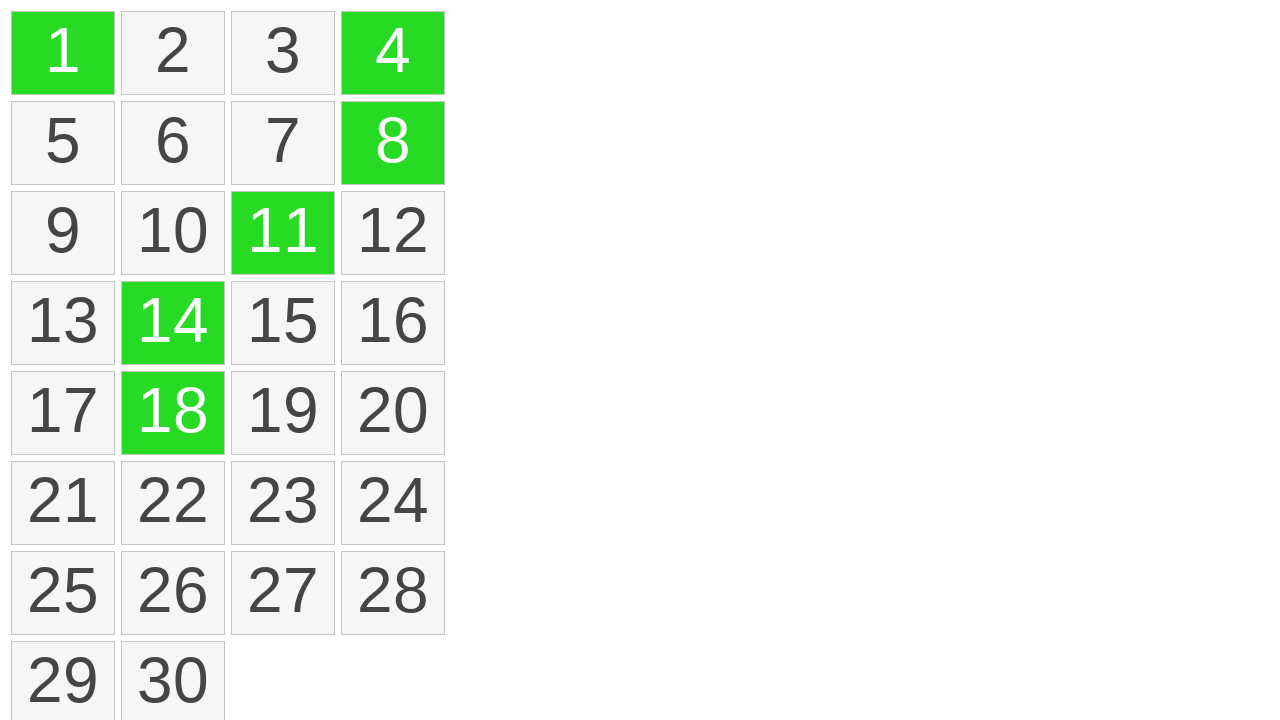